Tests the add-to-cart functionality on an e-commerce practice site by clicking the add to cart button for a book, then navigating to the cart page to verify the item was added.

Starting URL: https://practice.automationtesting.in/

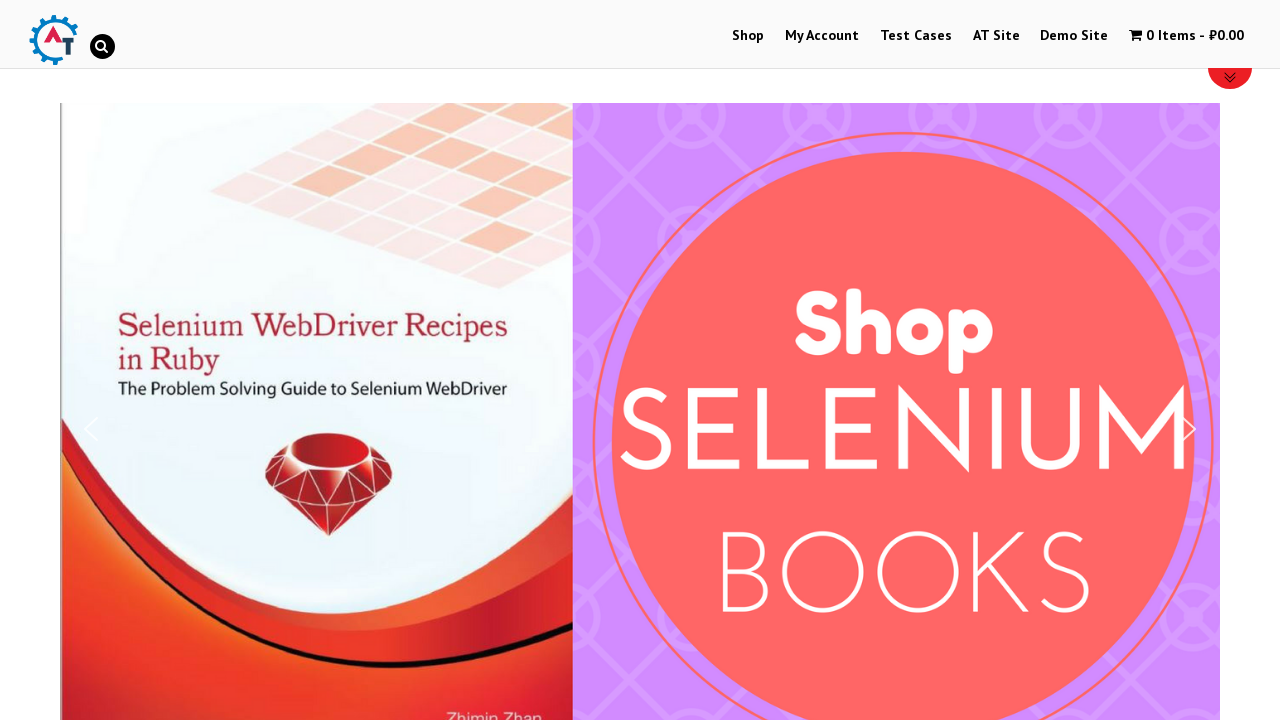

Clicked 'Add to Basket' button for the book at (241, 360) on #text-22-sub_row_1-0-2-0-0 > div > ul > li > a.button.product_type_simple.add_to
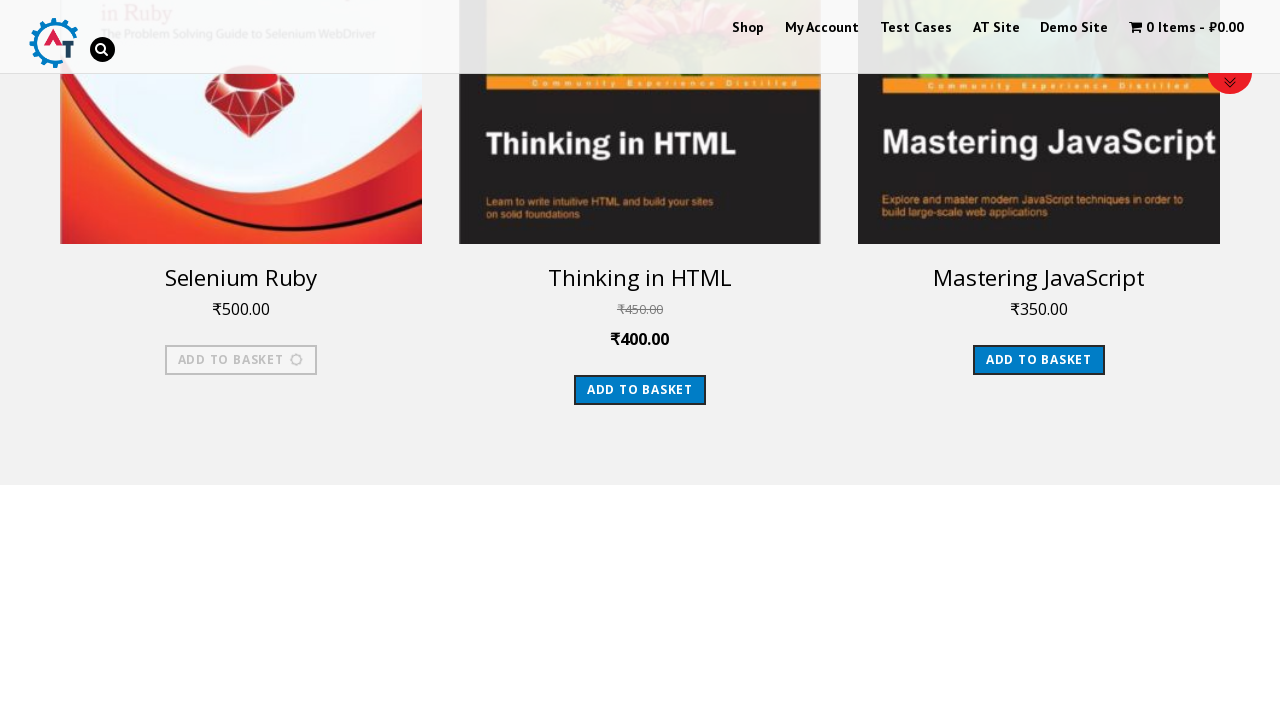

'View Cart' link appeared after item added to cart
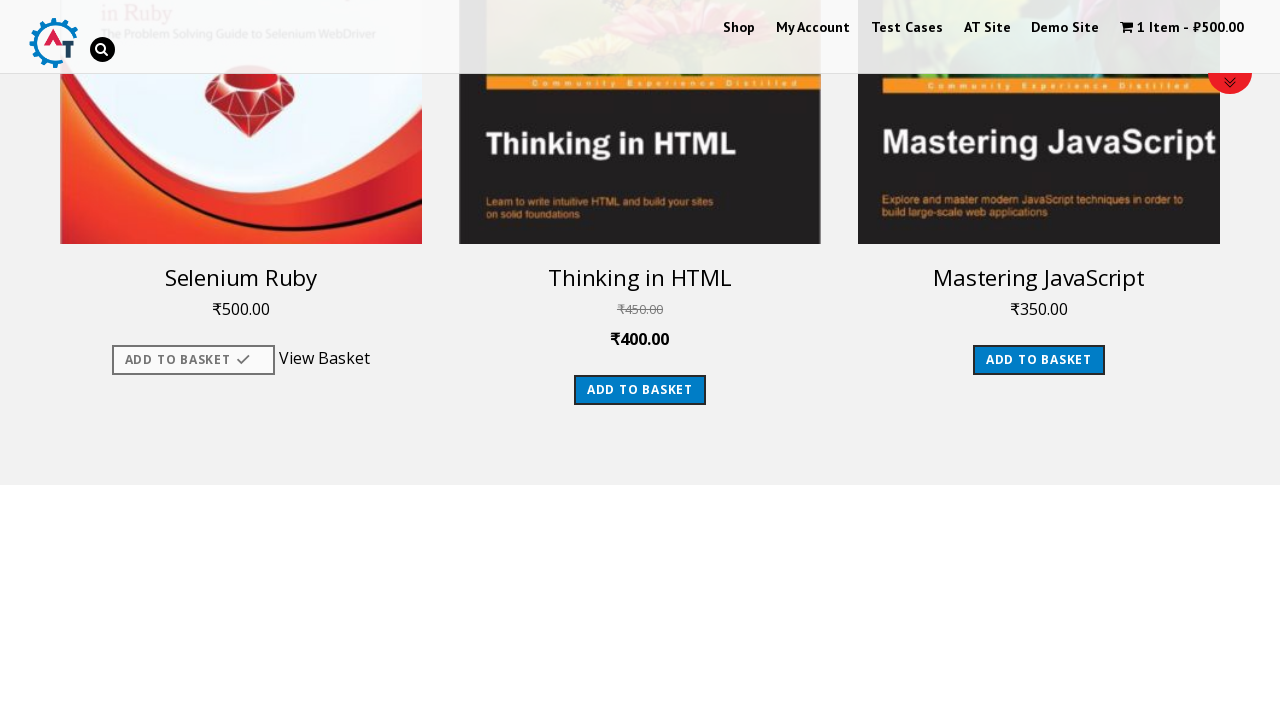

Clicked 'View Cart' link to navigate to cart page at (318, 355) on #text-22-sub_row_1-0-2-0-0 > div > ul > li > a.added_to_cart.wc-forward
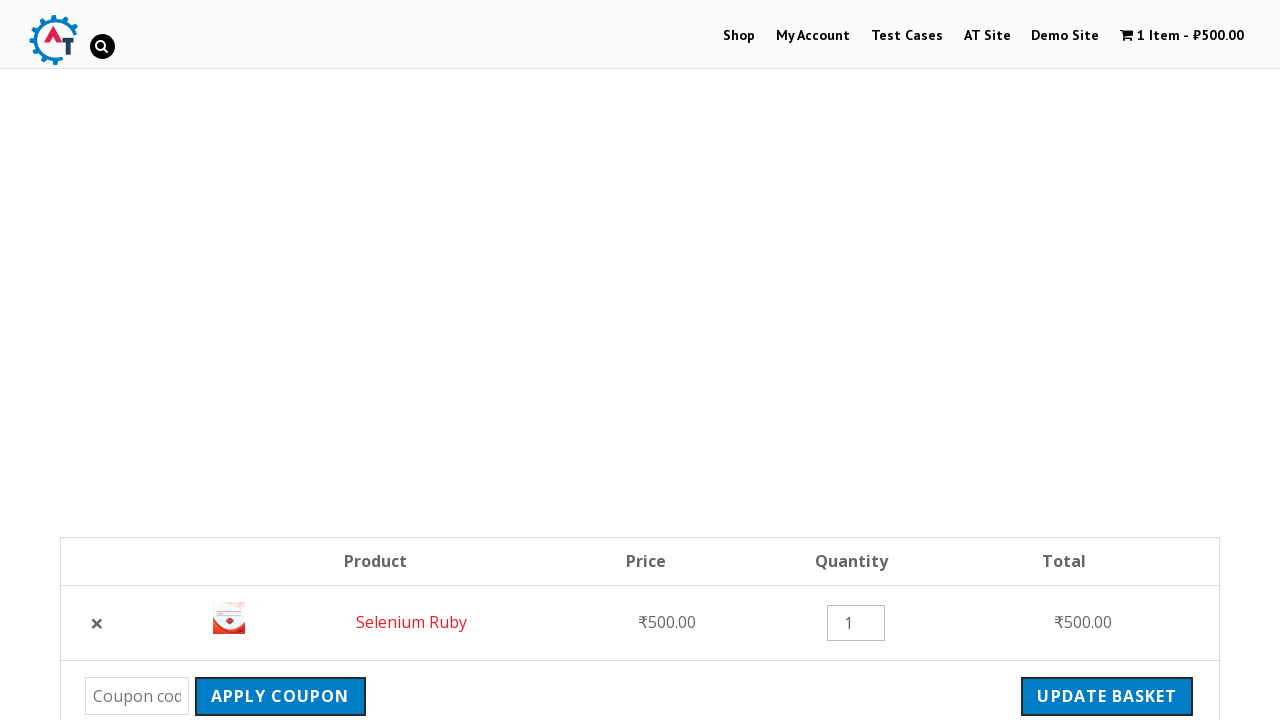

Cart page loaded and product item is visible
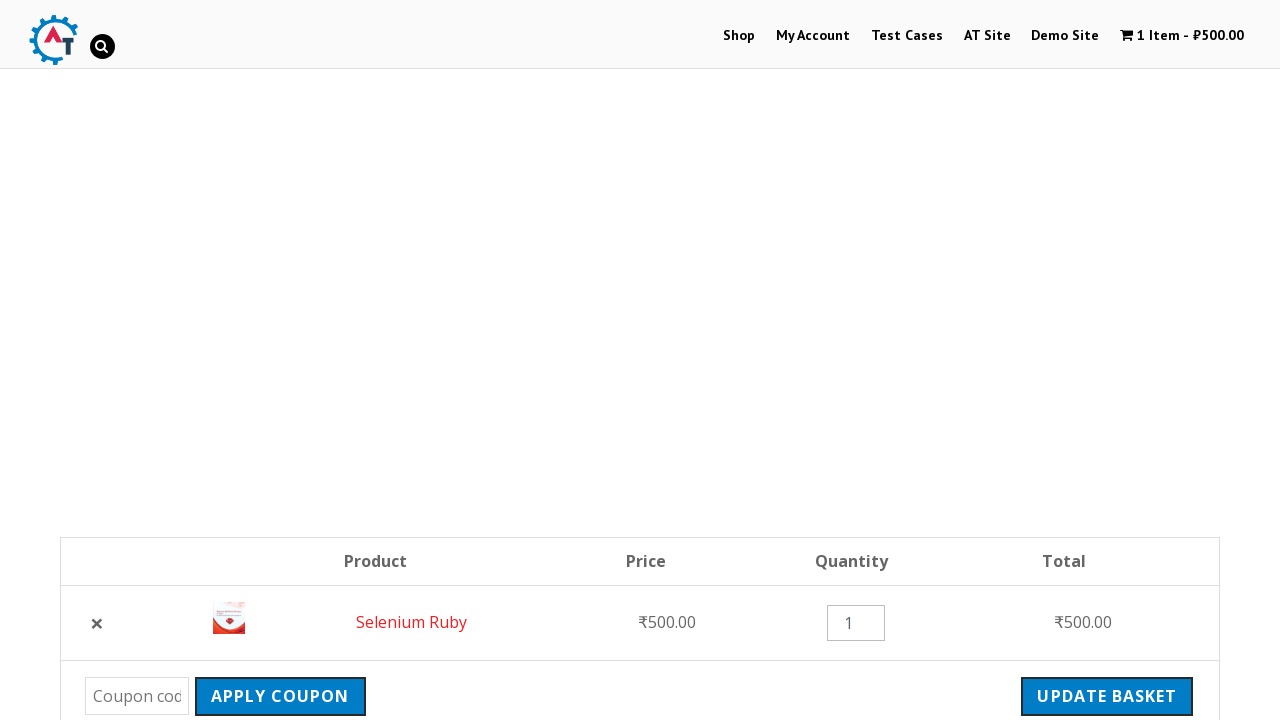

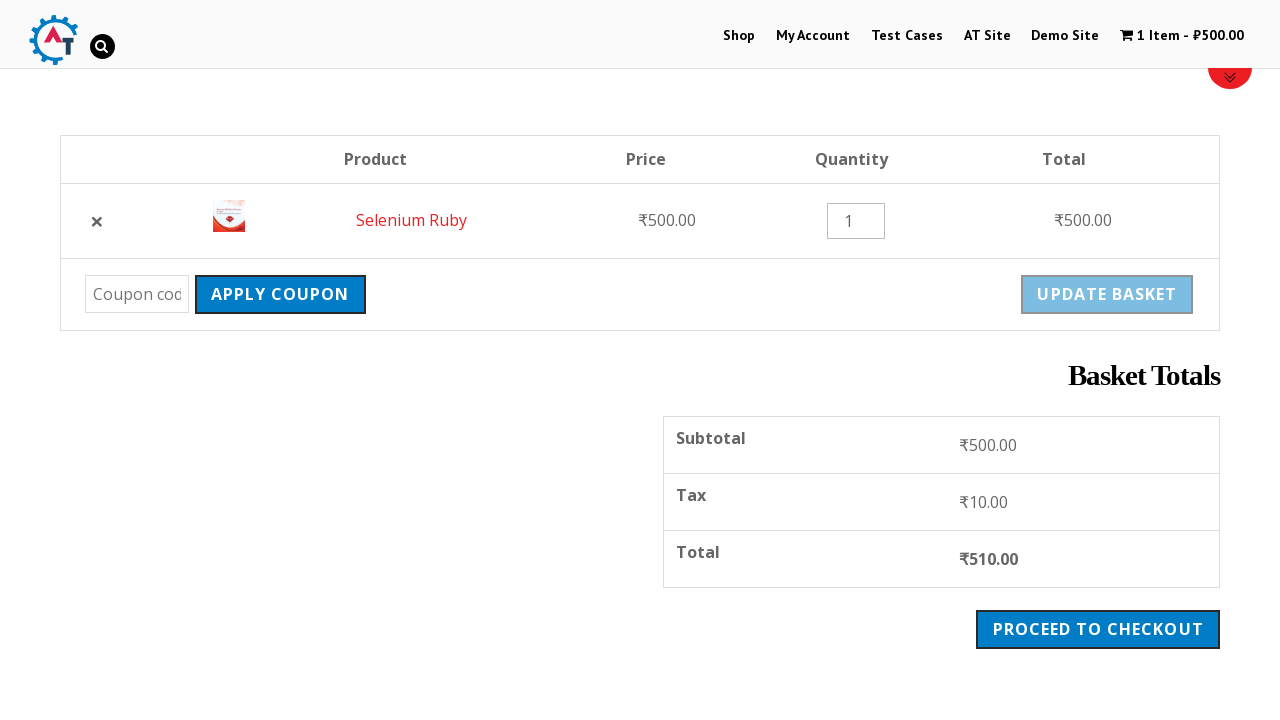